Tests login form validation by entering a valid username with incorrect password, verifying the mismatch error

Starting URL: https://www.saucedemo.com/

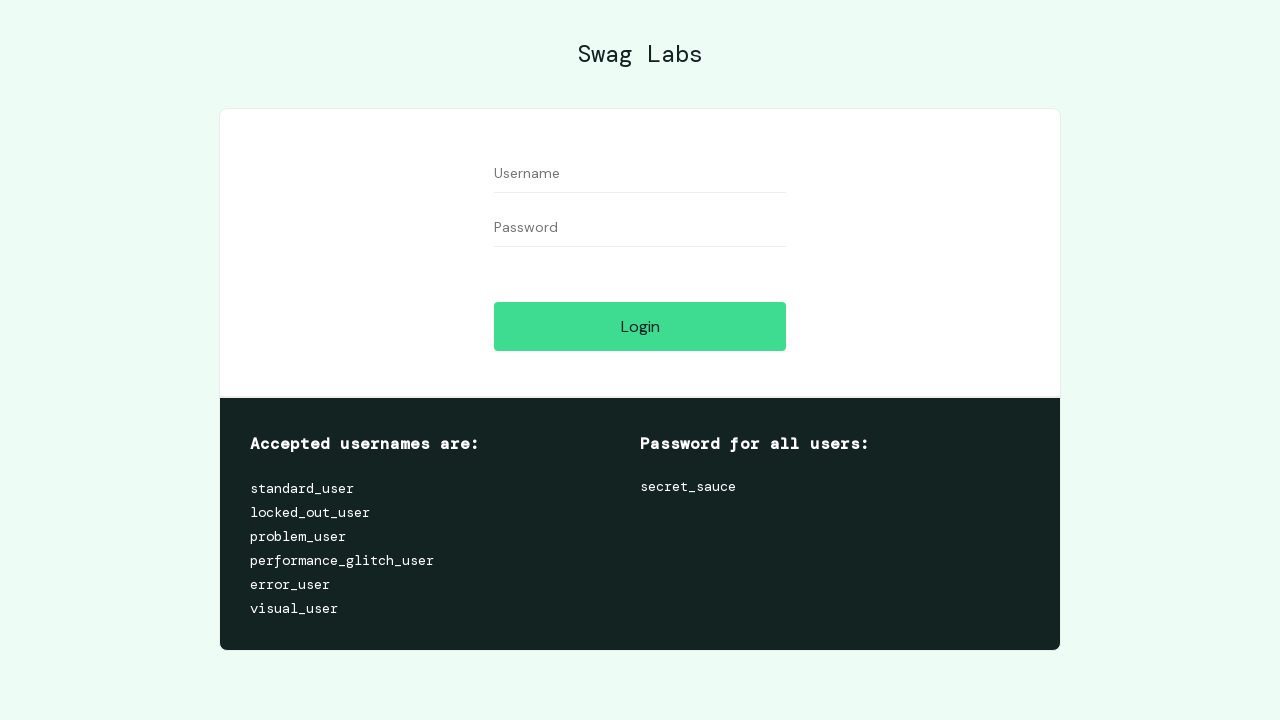

Filled username field with 'standard_user' on #user-name
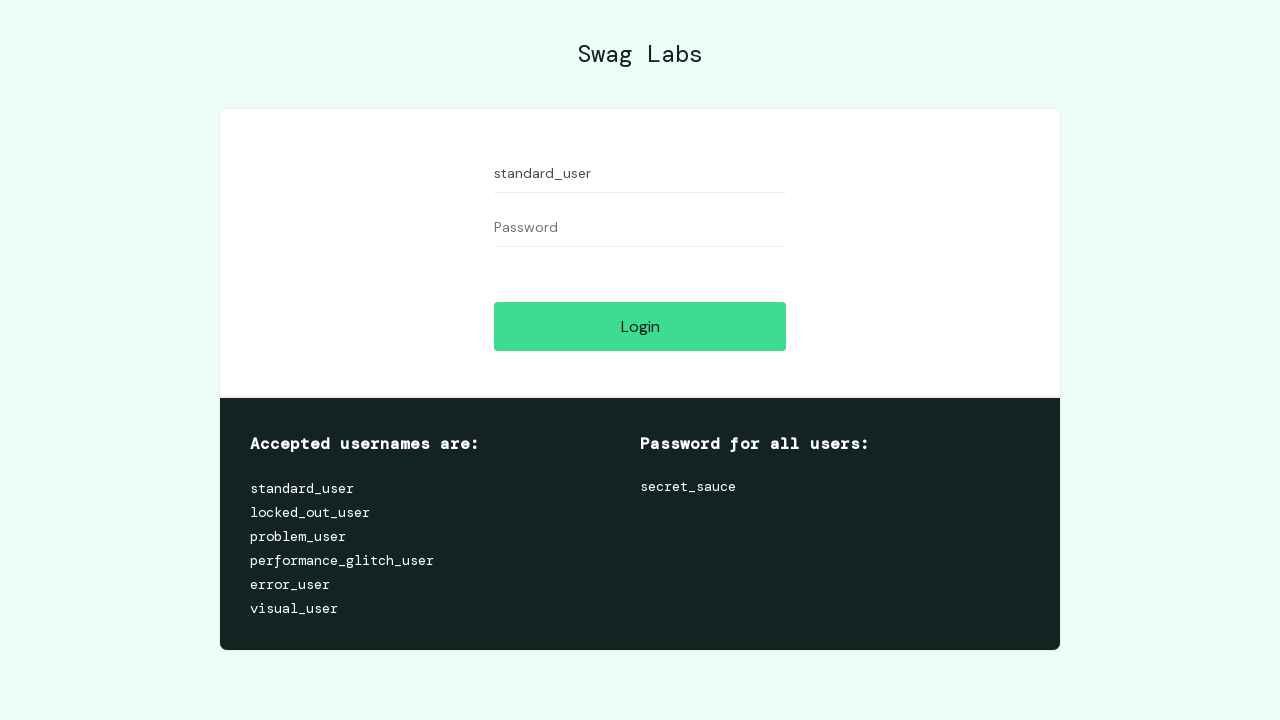

Filled password field with 'incorrectPassword' on #password
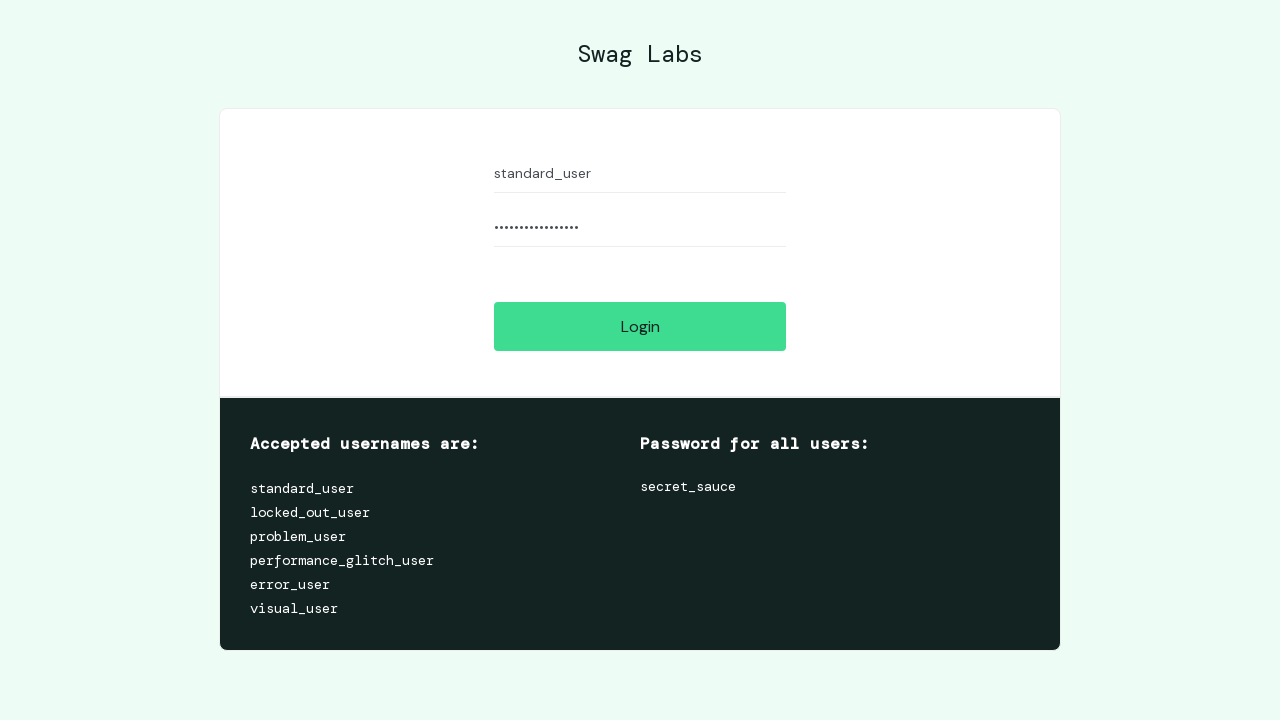

Clicked login button at (640, 326) on #login-button
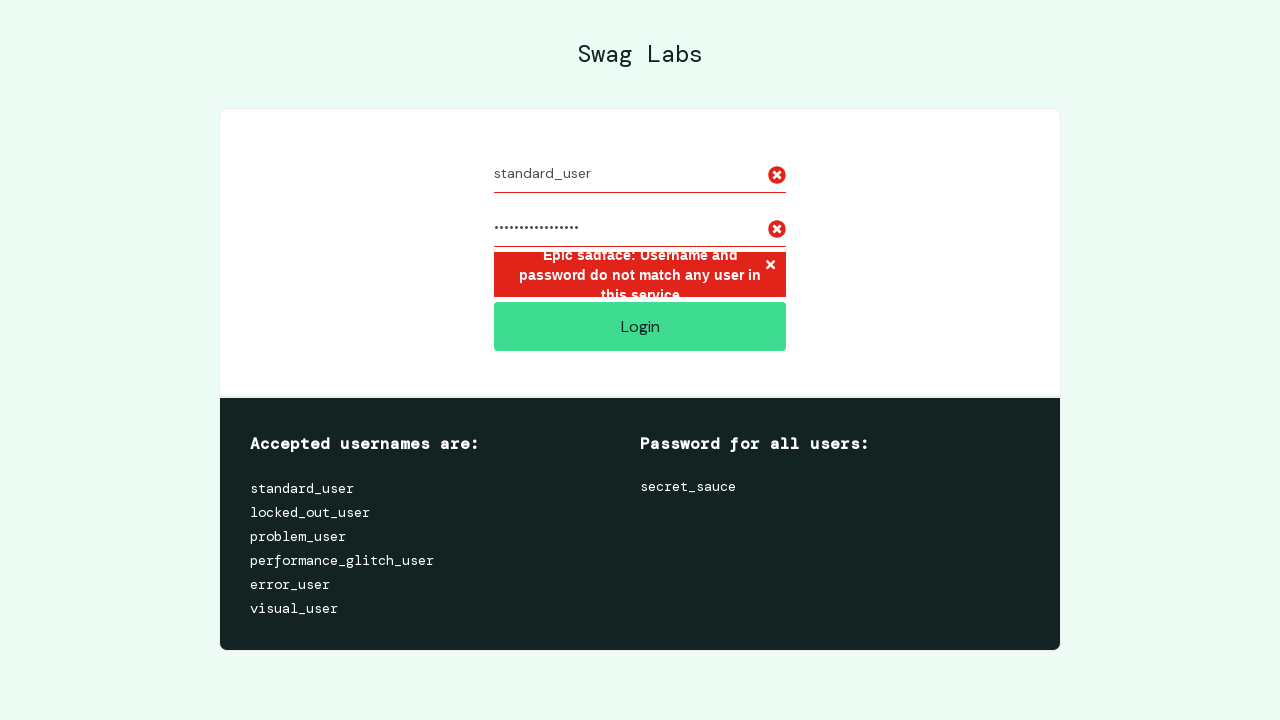

Error message element appeared
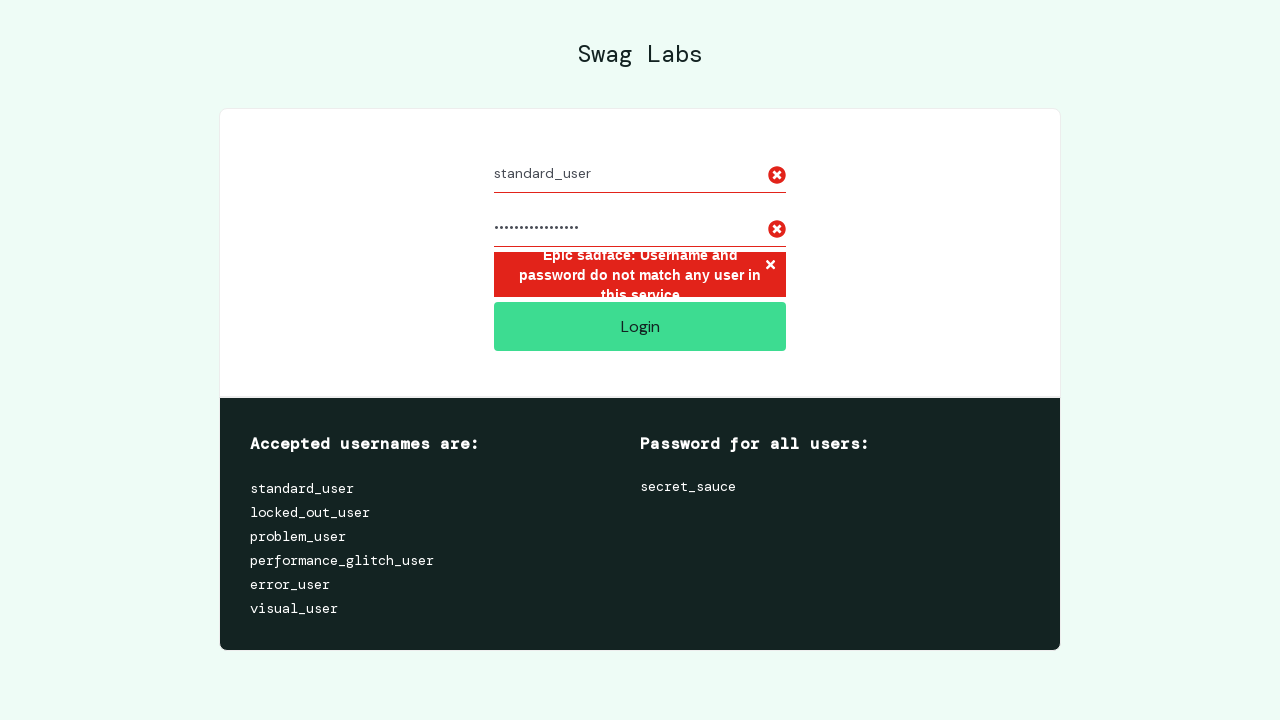

Retrieved error message text
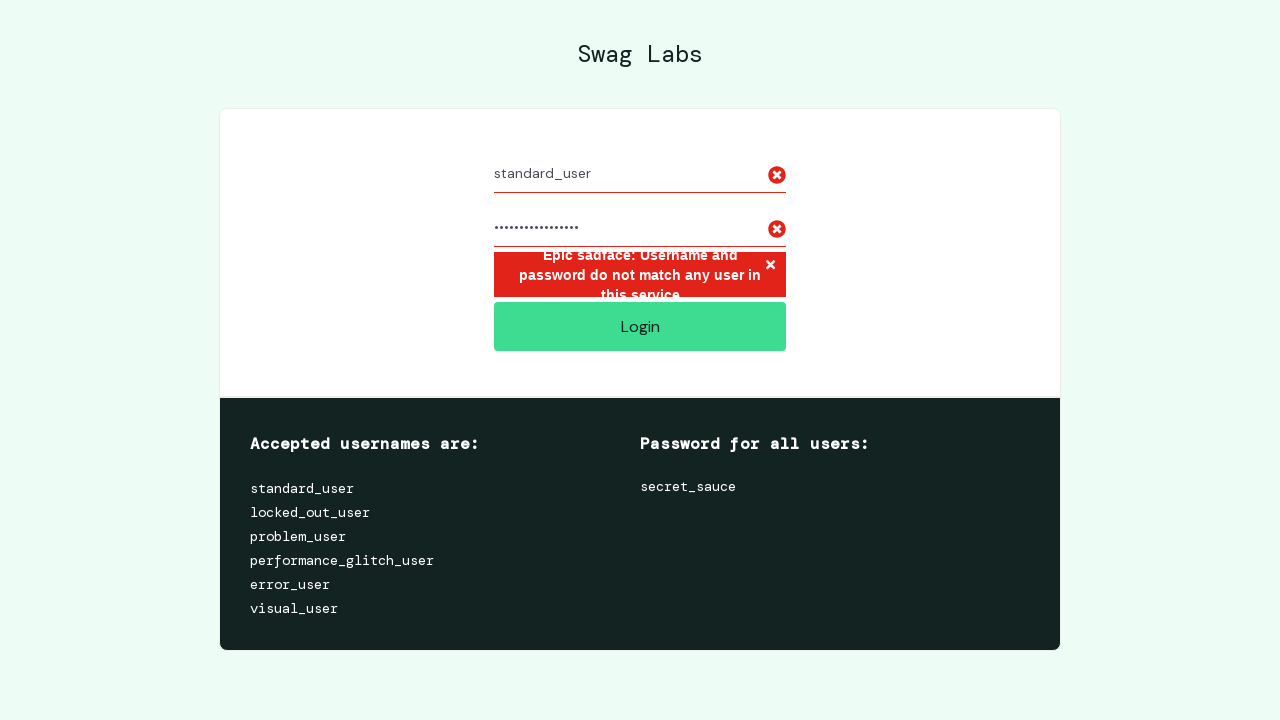

Verified error message contains expected text about username/password mismatch
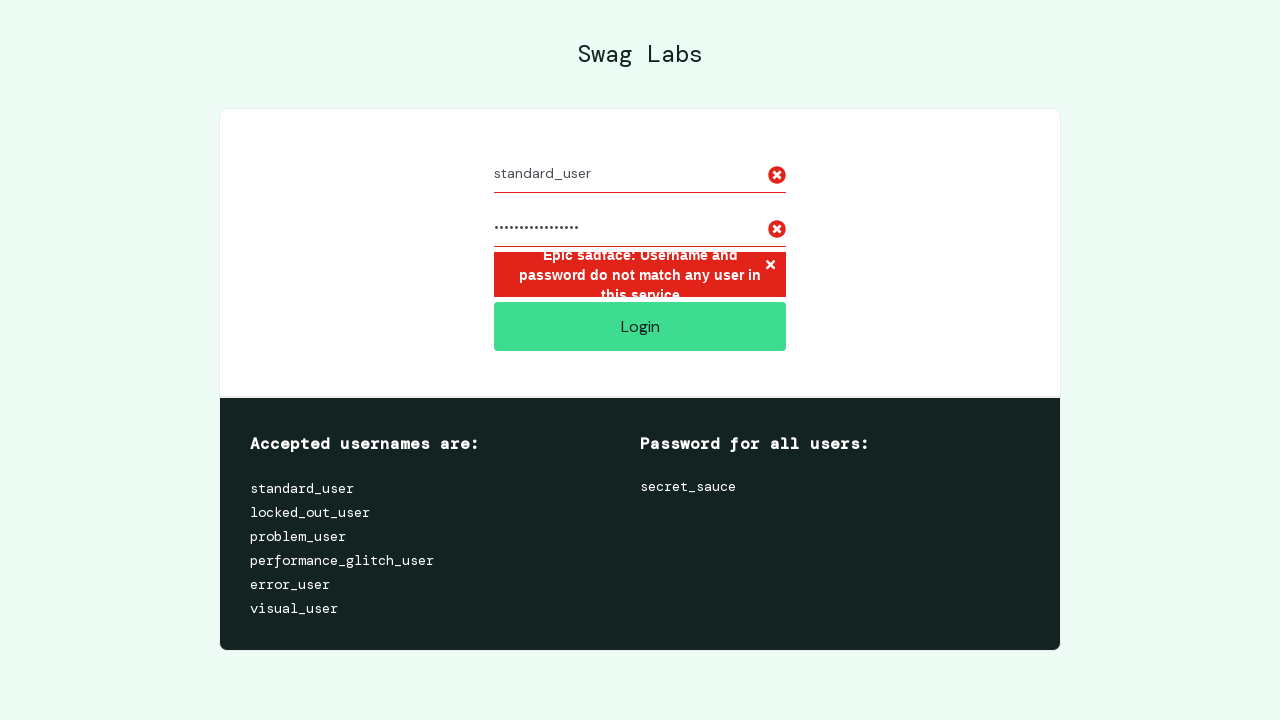

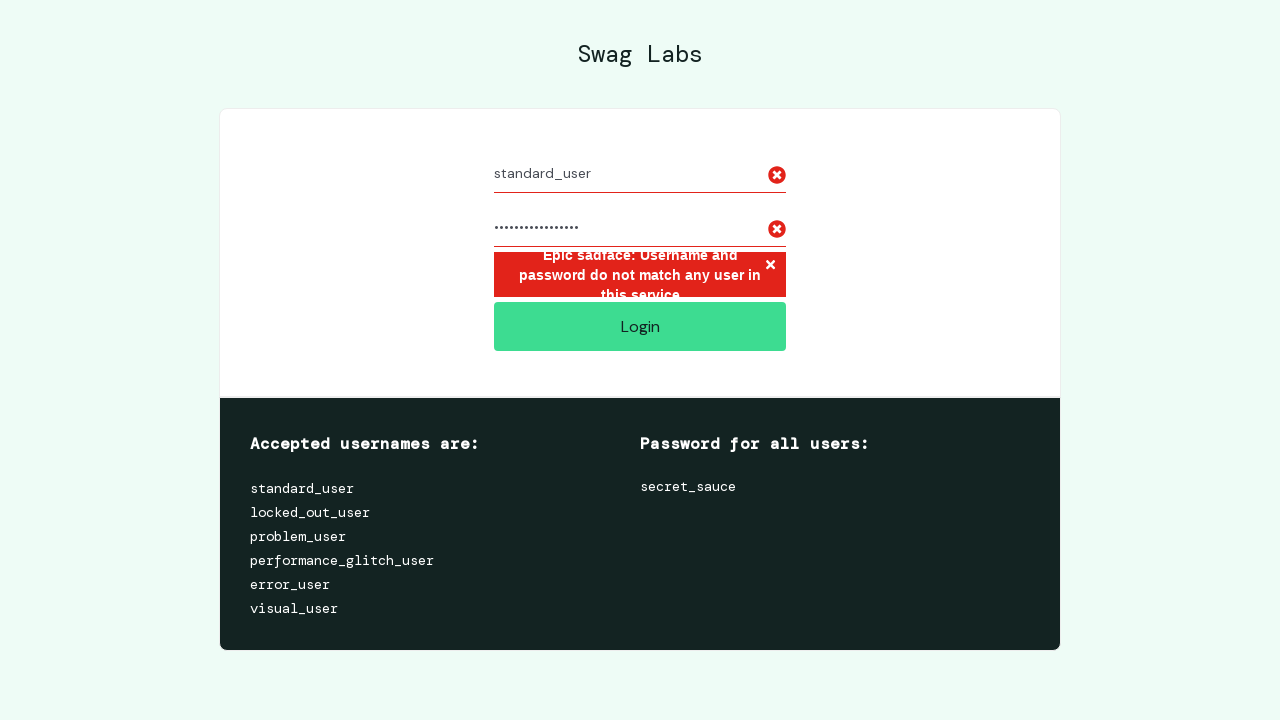